Tests browser navigation functionality by navigating to Gmail, then using back/forward navigation buttons and navigating via URL object

Starting URL: https://www.gmail.com/

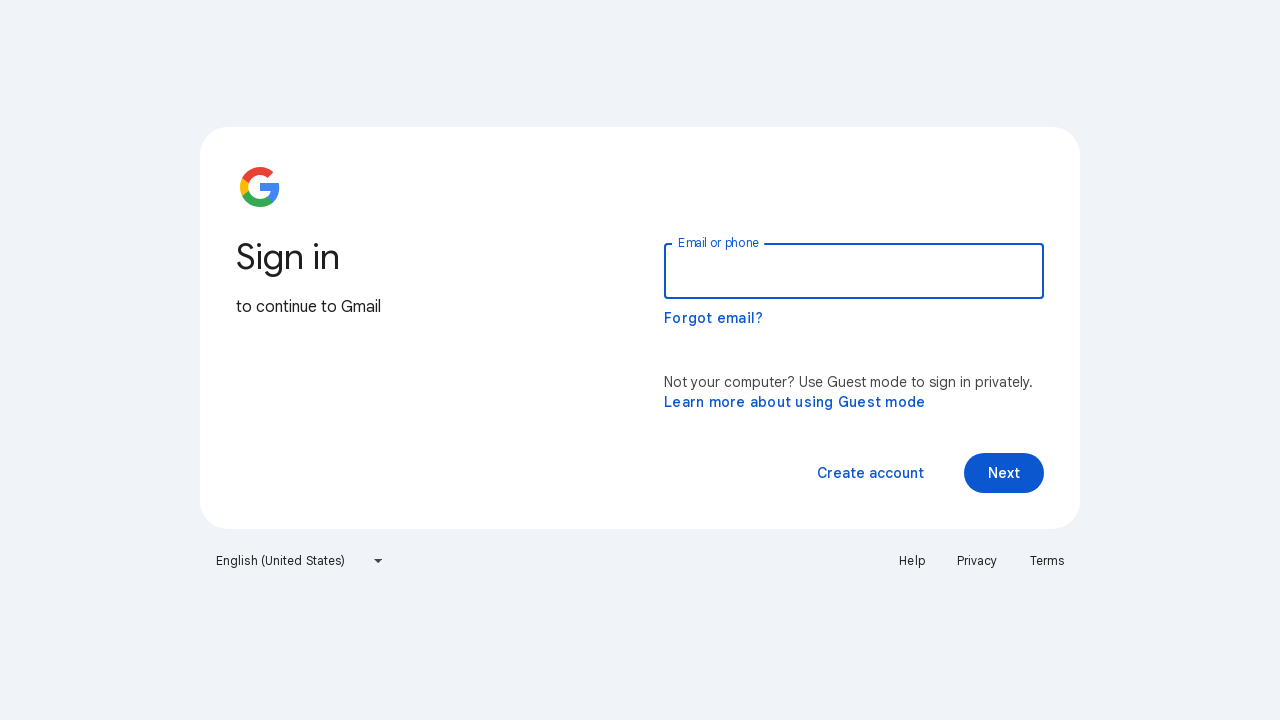

Navigated to Gmail homepage
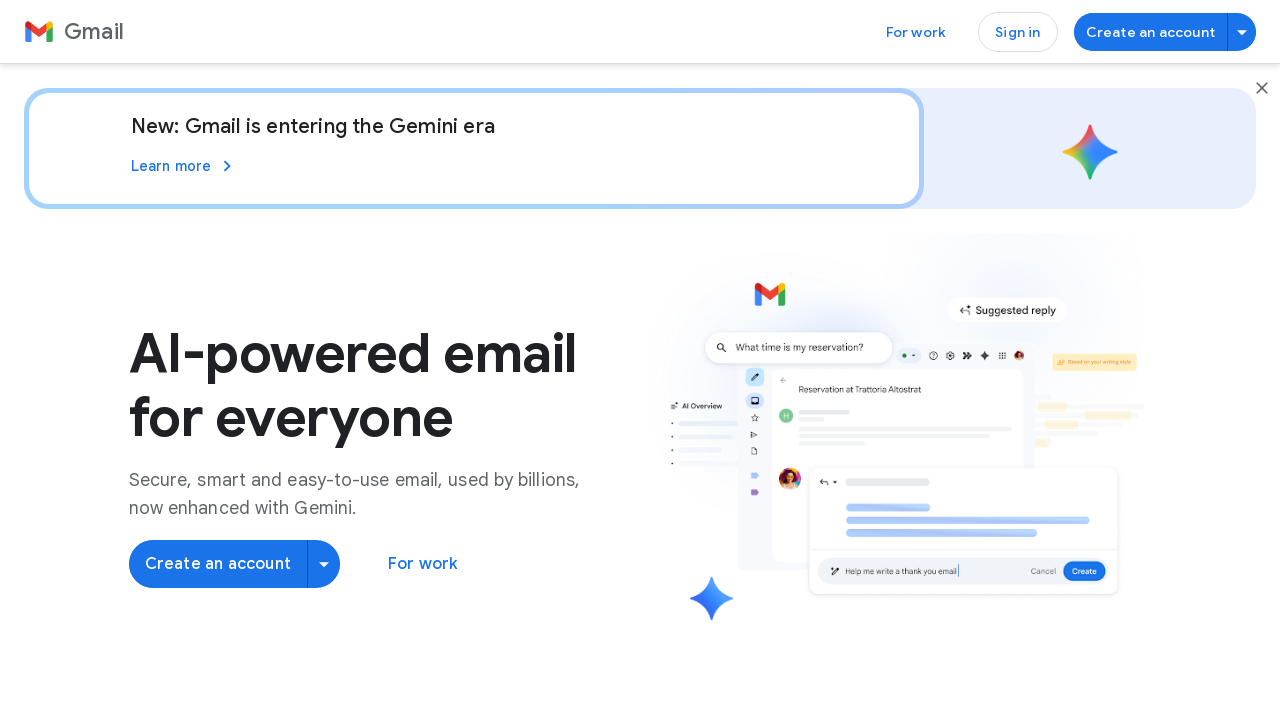

Clicked back button to navigate to previous page
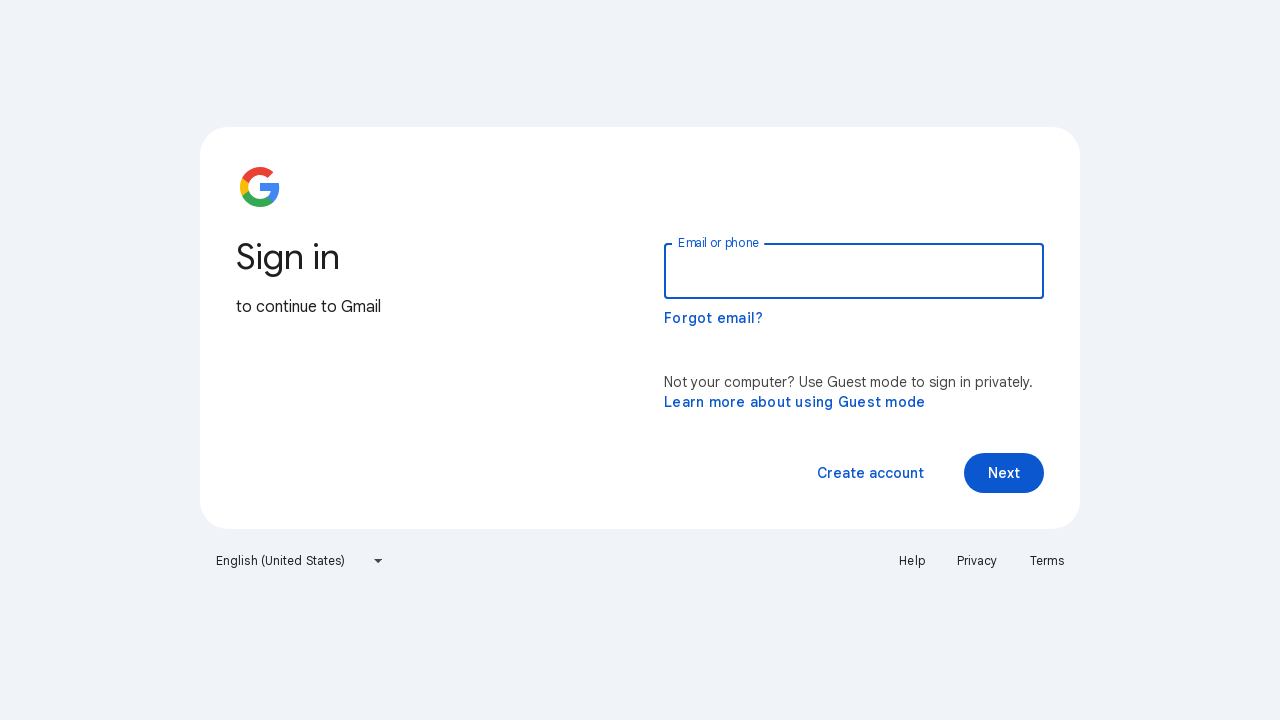

Clicked forward button to navigate to next page
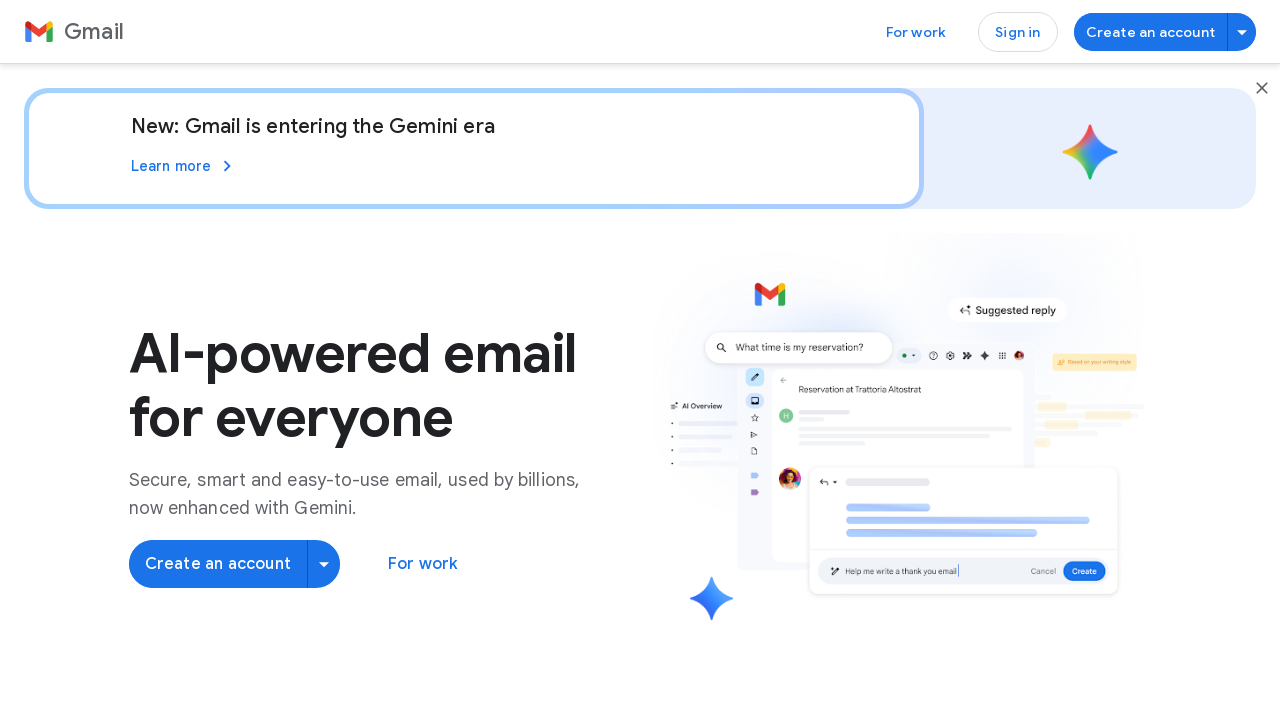

Navigated to Gmail homepage via URL
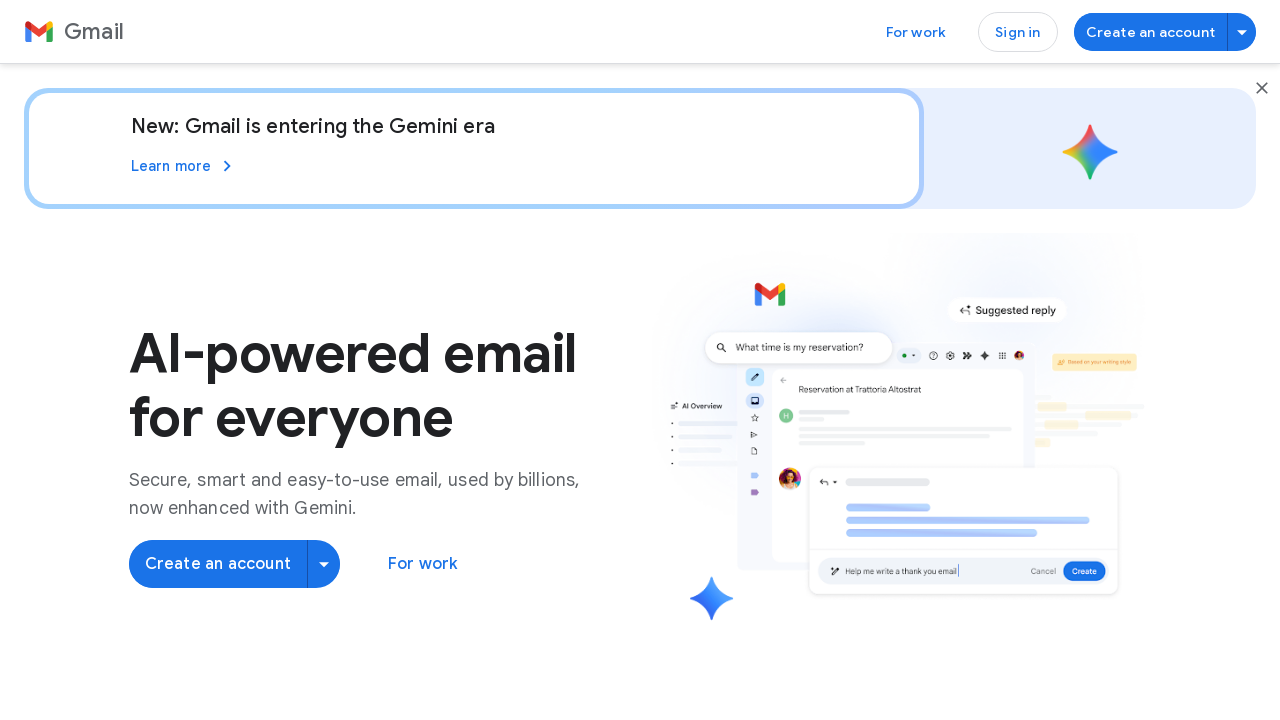

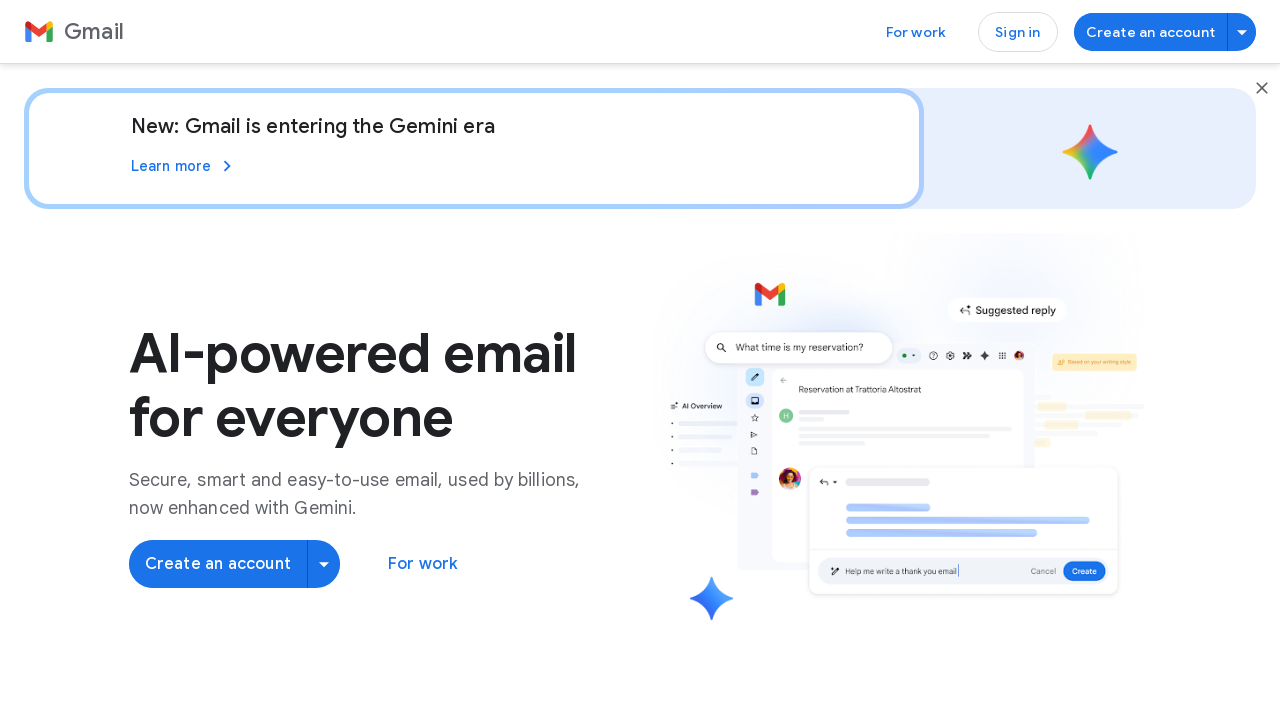